Tests the Playwright homepage by verifying the page title contains "Playwright", checking the "Get started" link has the correct href attribute, clicking it, and verifying navigation to the intro page.

Starting URL: https://playwright.dev

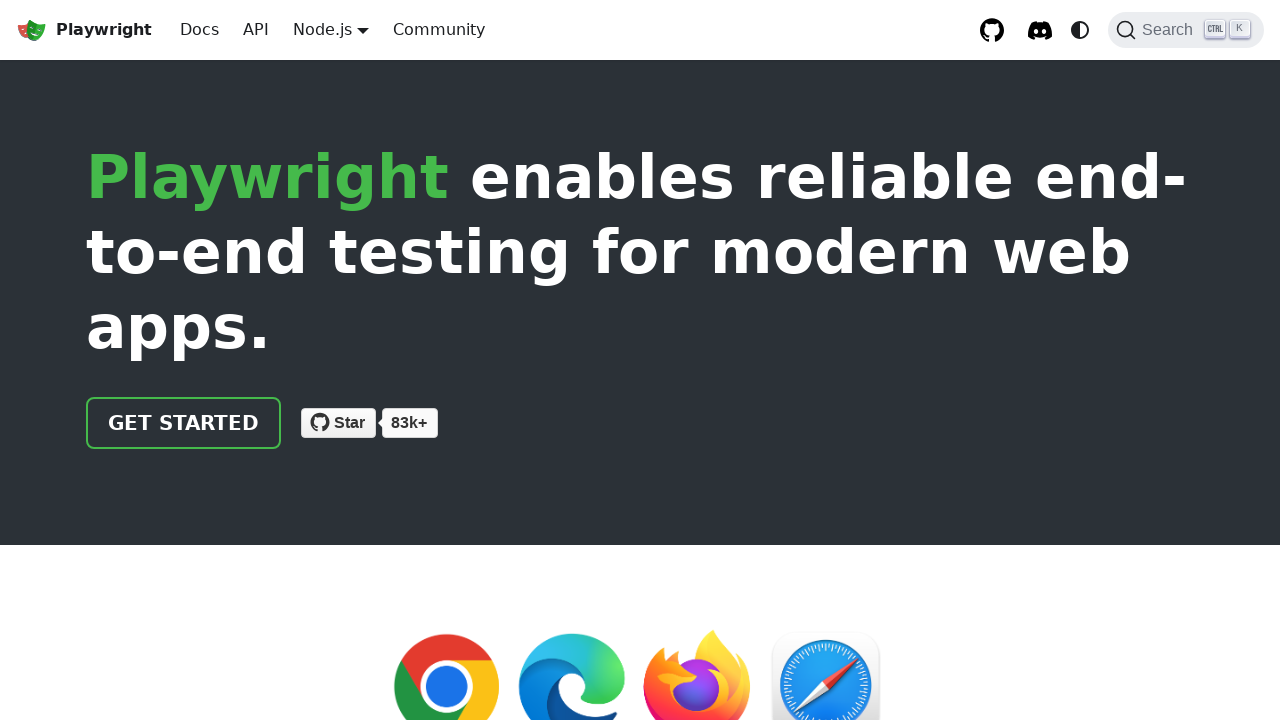

Verified page title contains 'Playwright'
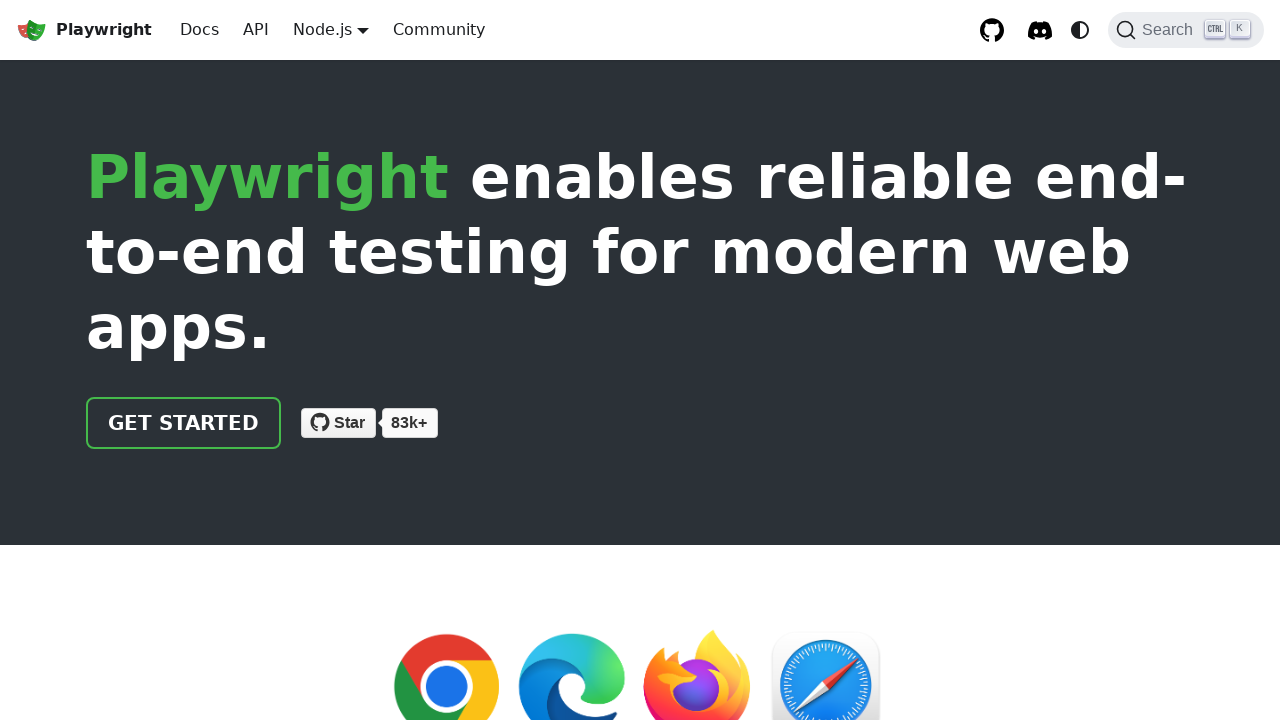

Located the 'Get started' link
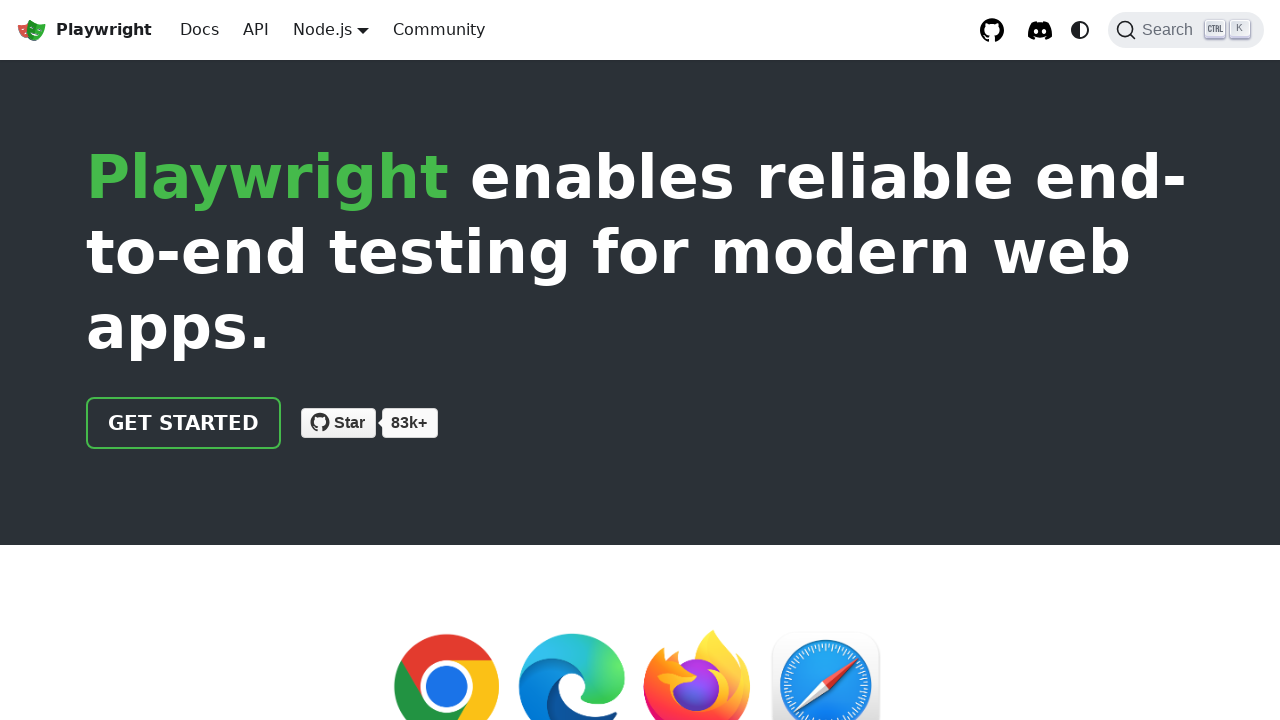

Verified 'Get started' link has href attribute '/docs/intro'
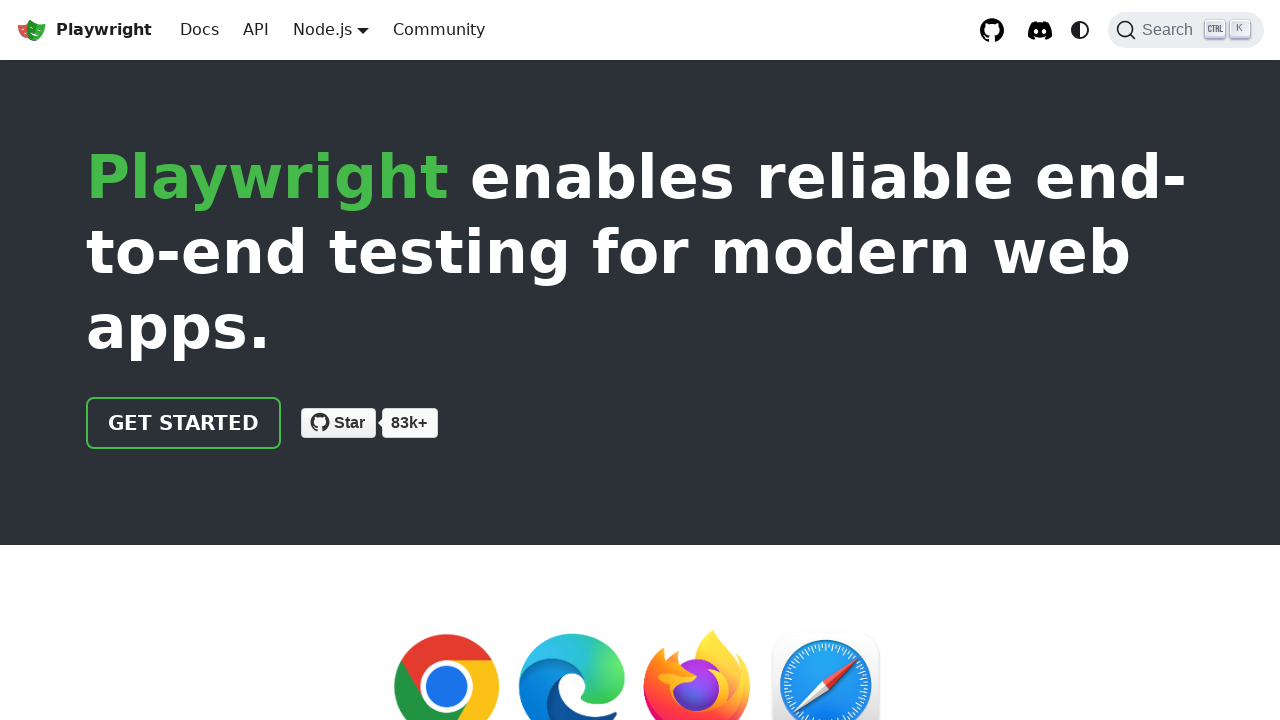

Clicked the 'Get started' link at (184, 423) on internal:role=link[name="Get started"i]
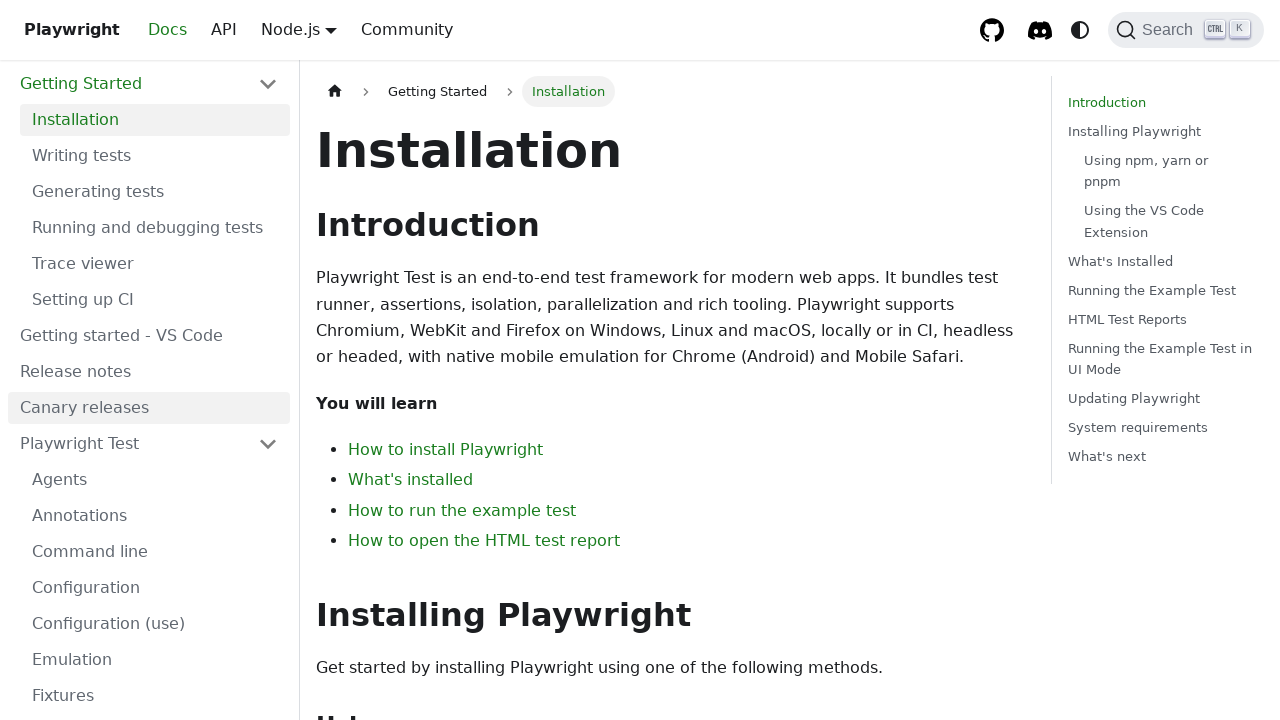

Verified navigation to intro page (URL contains 'intro')
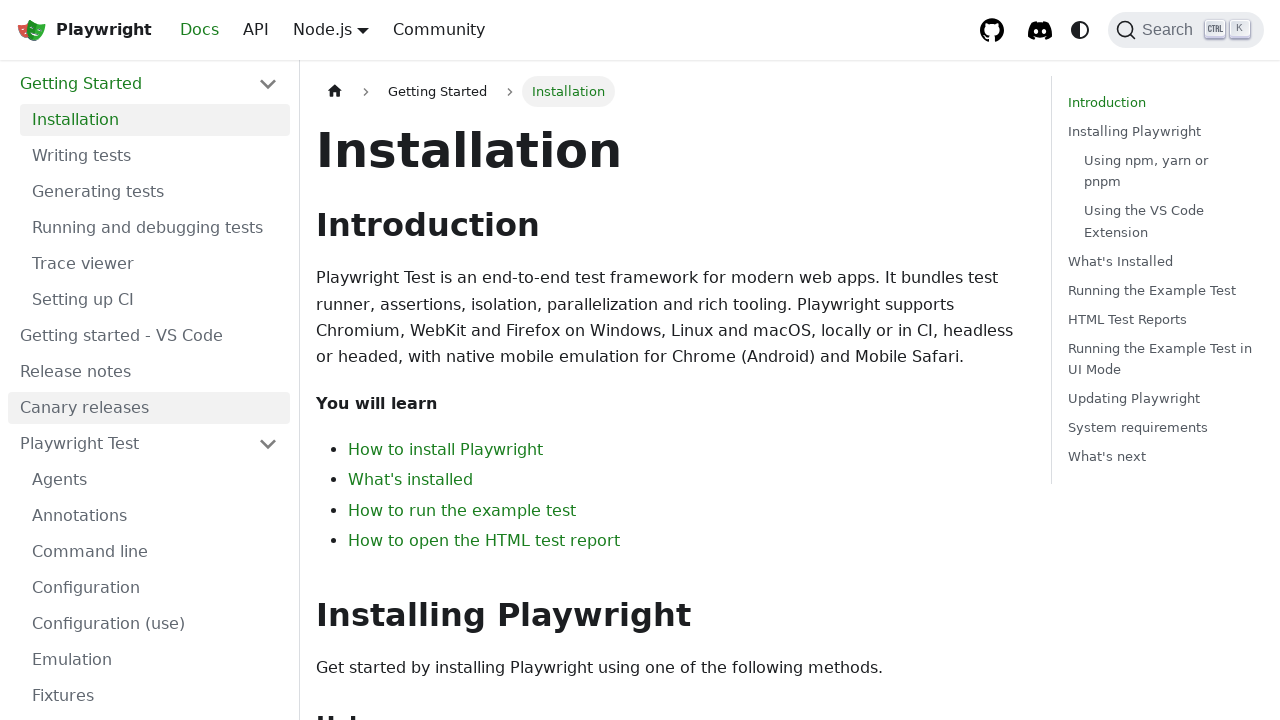

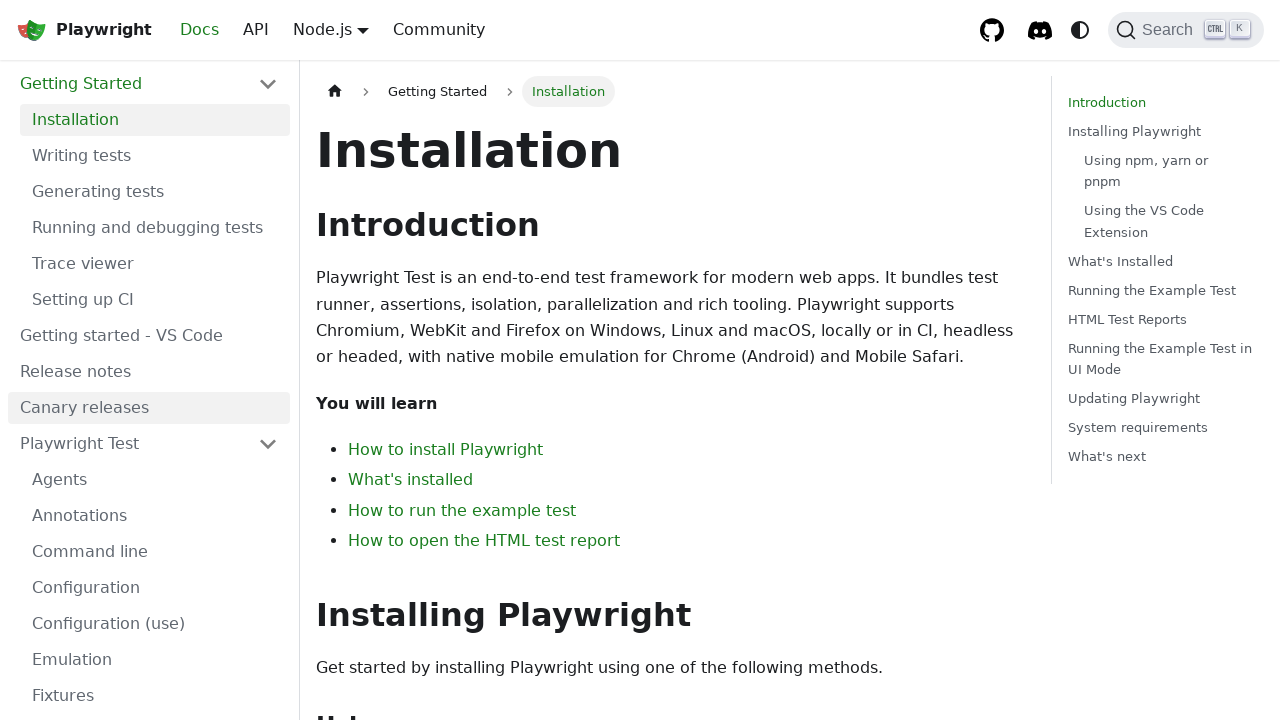